Tests handling of a confirmation alert by clicking a button that triggers the alert and then dismissing it.

Starting URL: https://demoqa.com/alerts

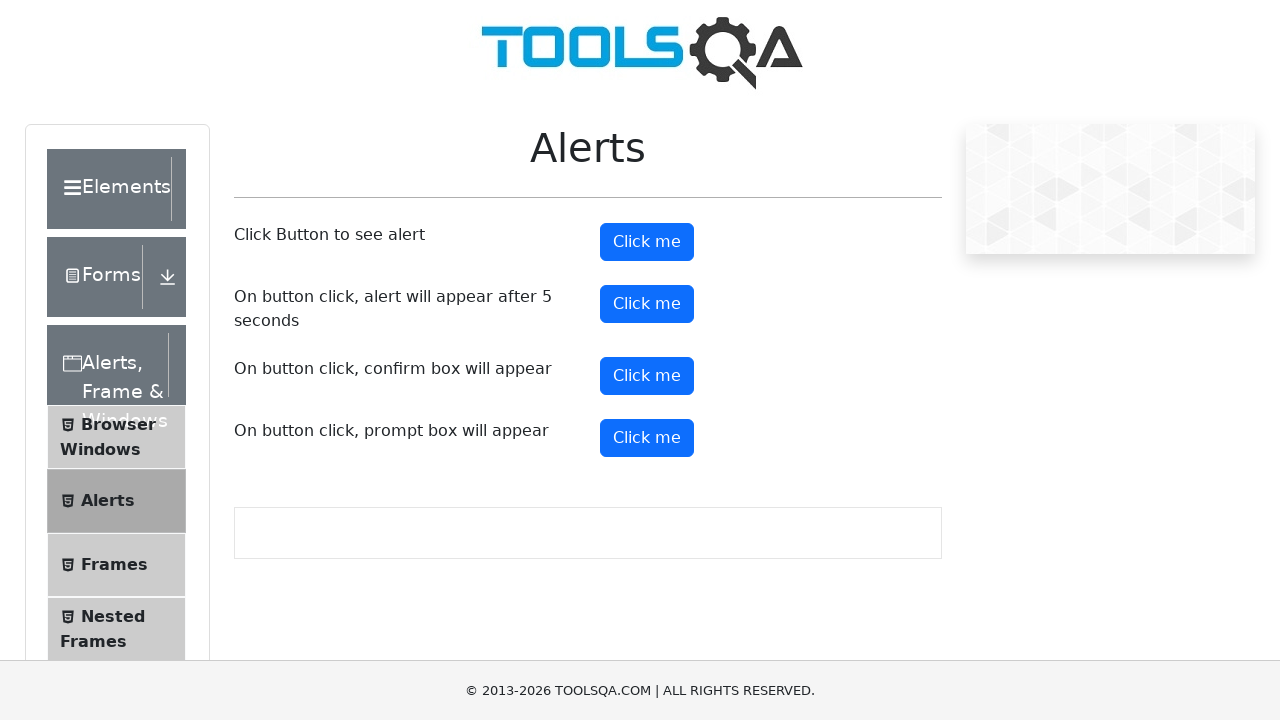

Set up dialog handler to dismiss confirmation alerts
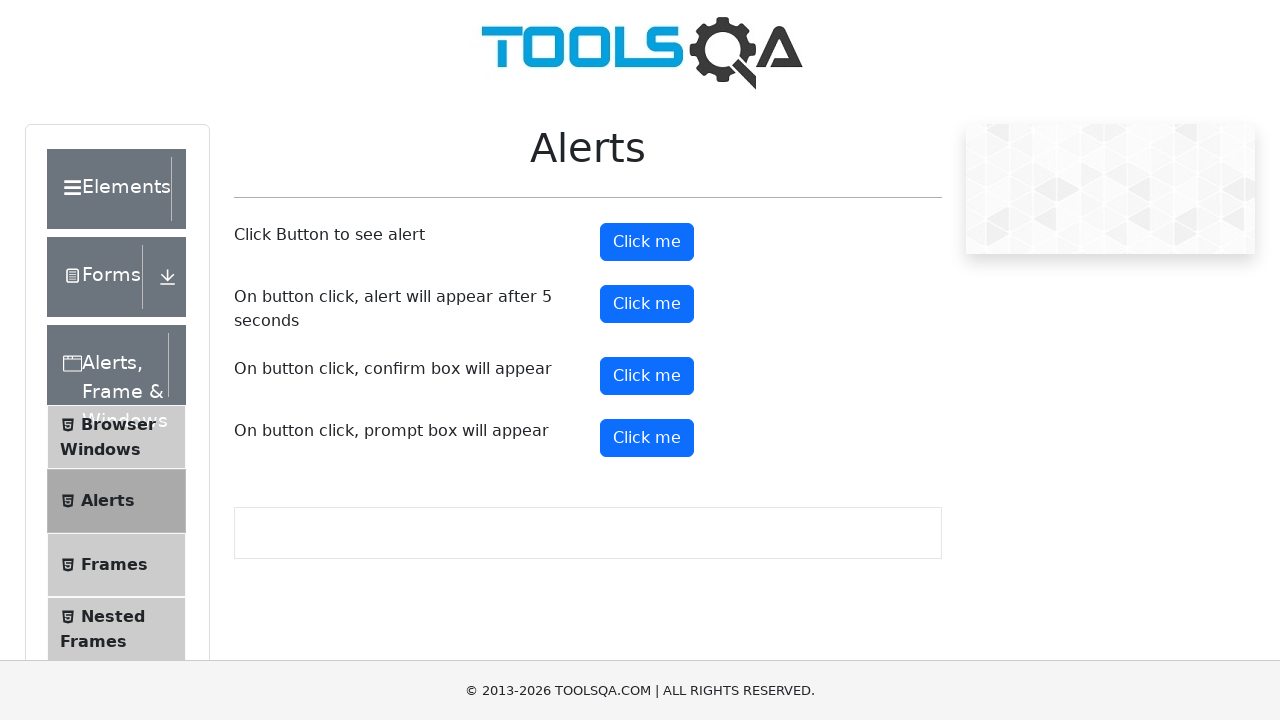

Clicked confirmation alert button at (647, 376) on #confirmButton
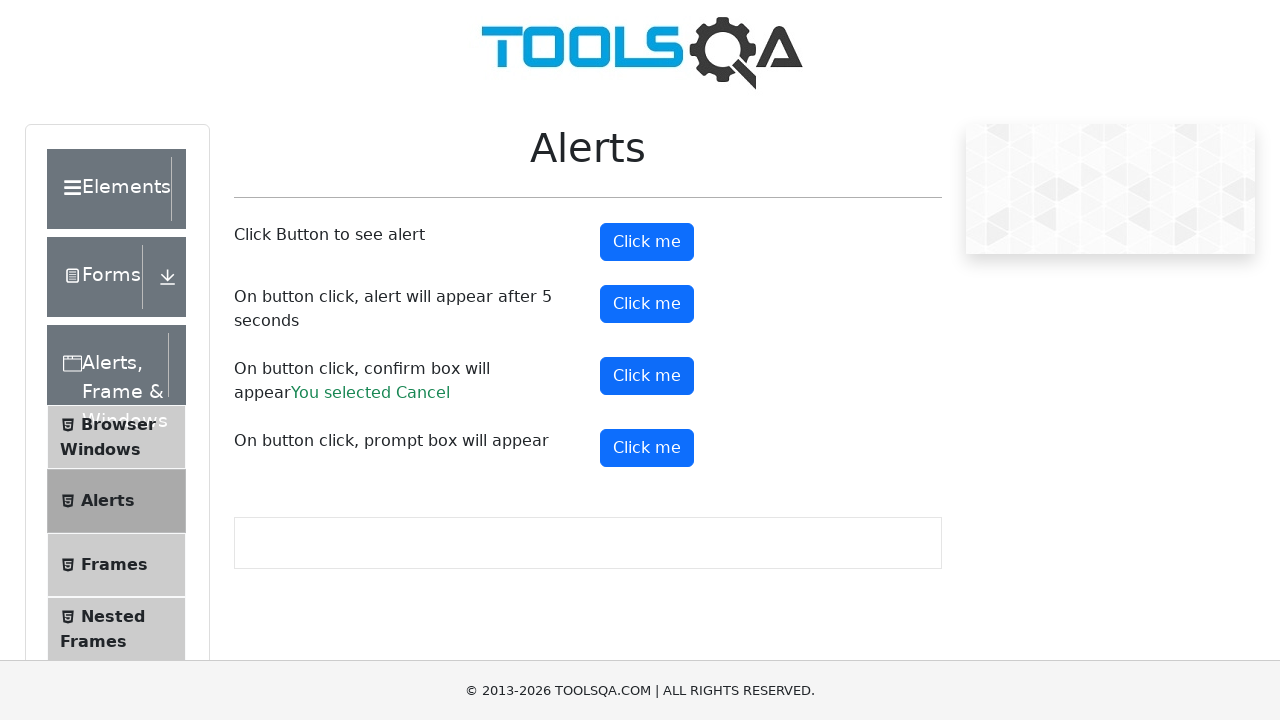

Waited for confirmation alert to be processed
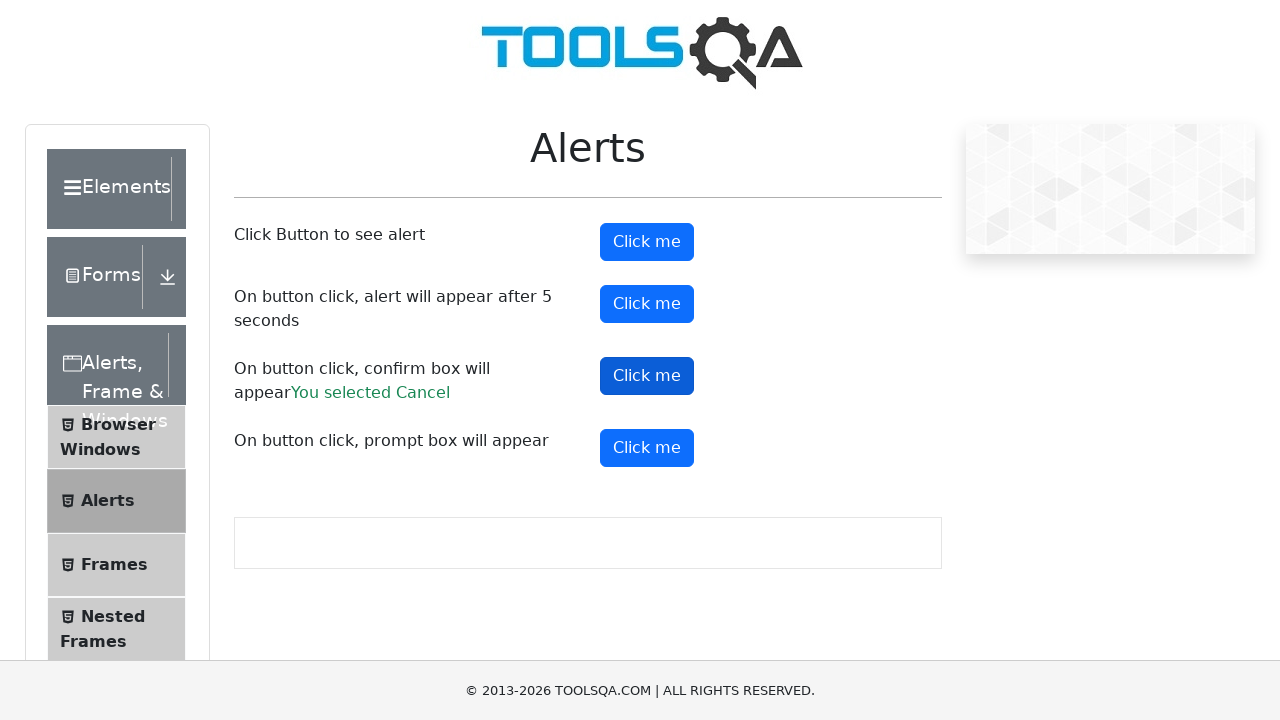

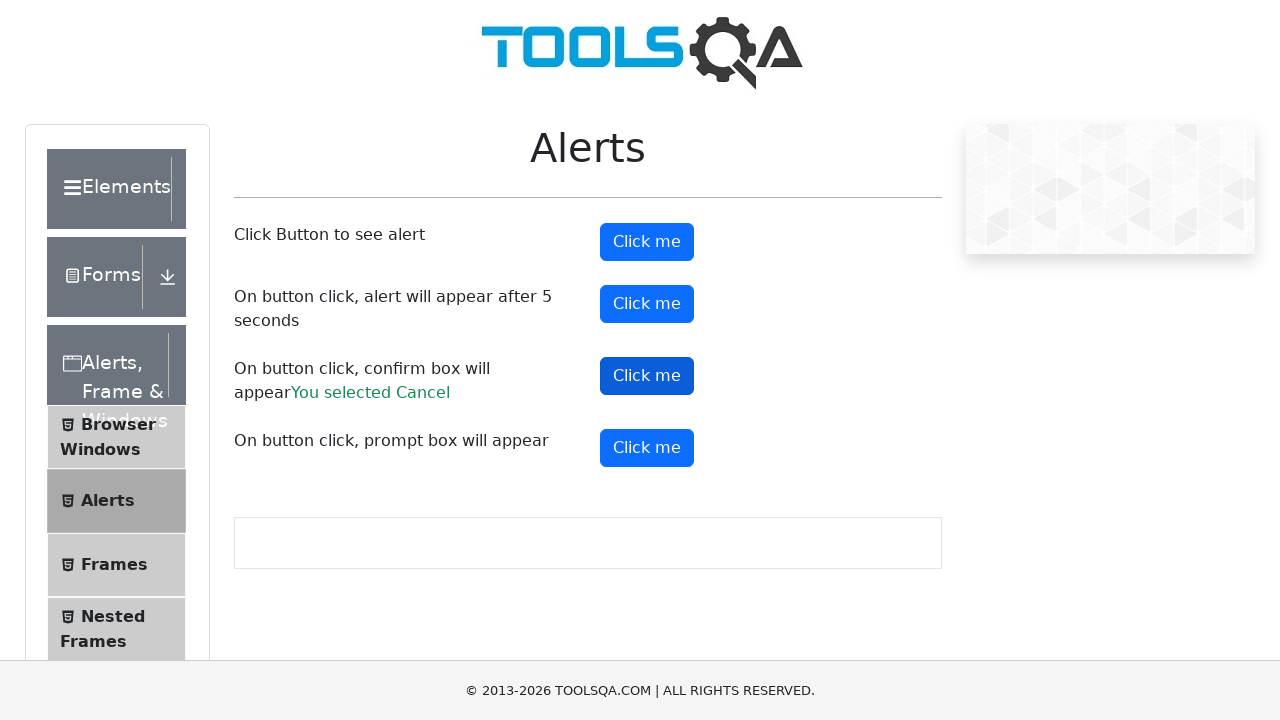